Parameterized test that searches for different names (Mike, Judy, Peter, Elon, Alice) in a search field on a banking demo website

Starting URL: http://zero.webappsecurity.com/index.html

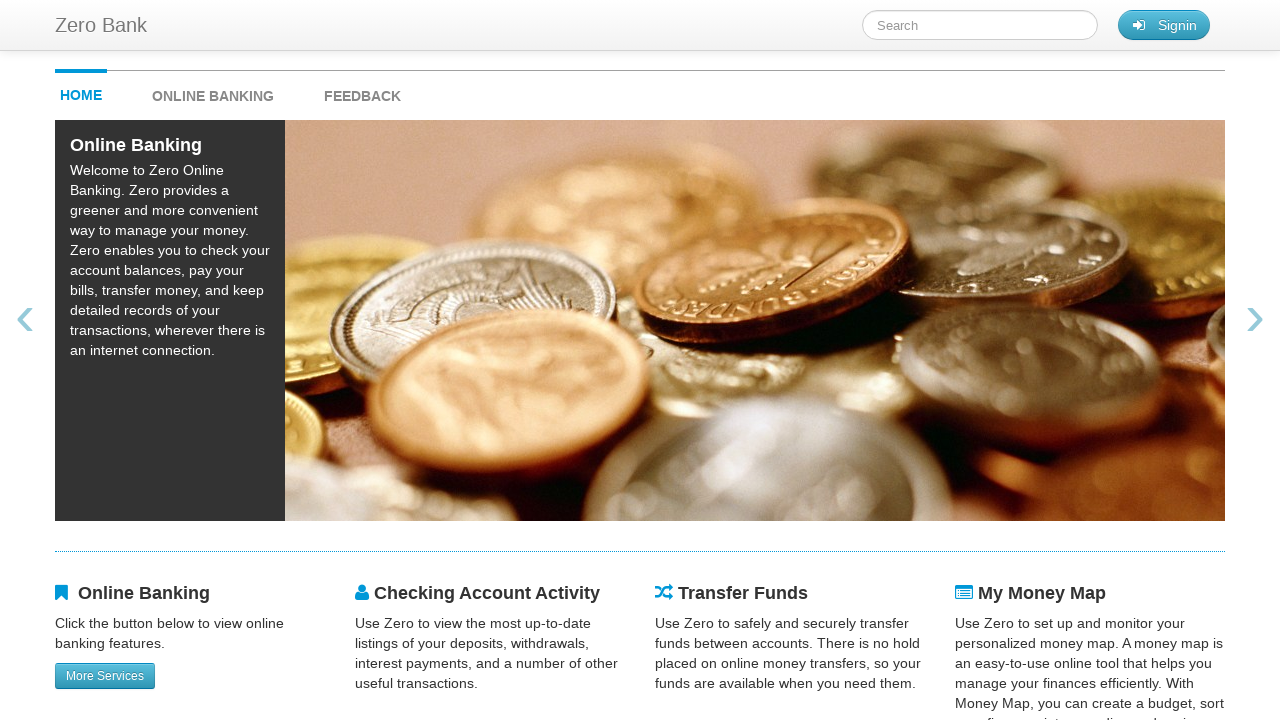

Filled search field with name 'Mike' on #searchTerm
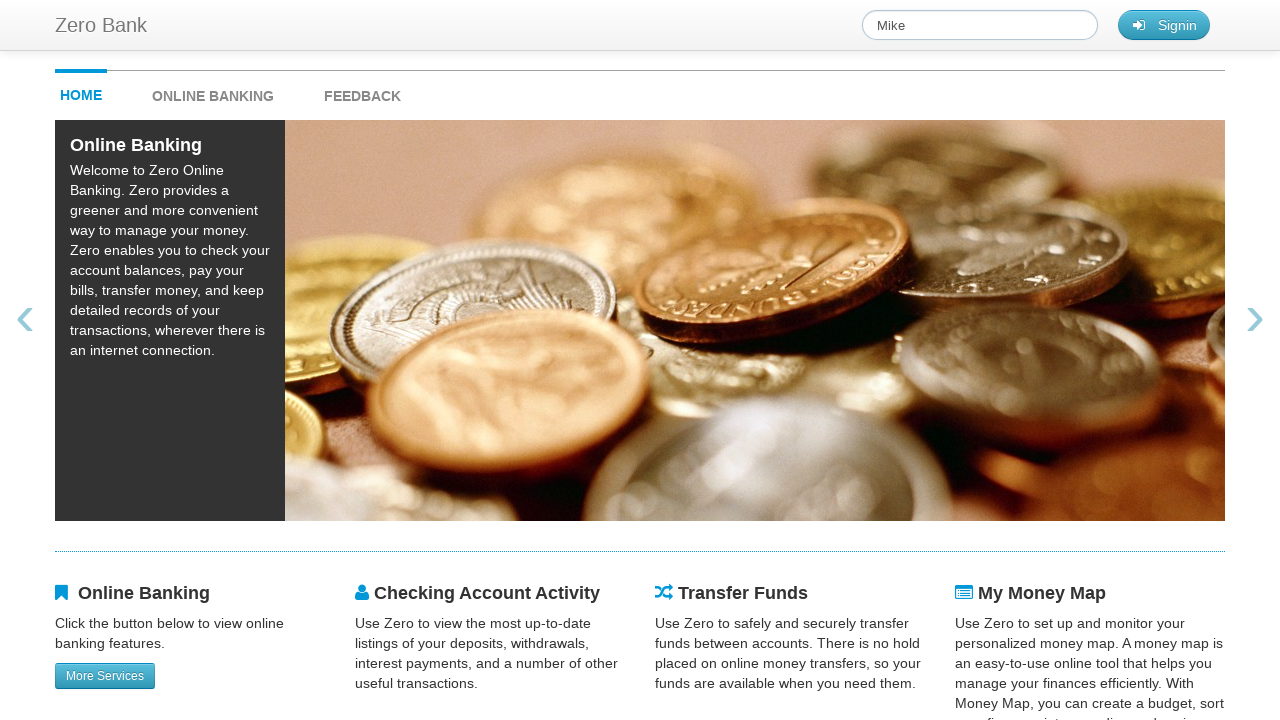

Waited 1 second to observe search results for 'Mike'
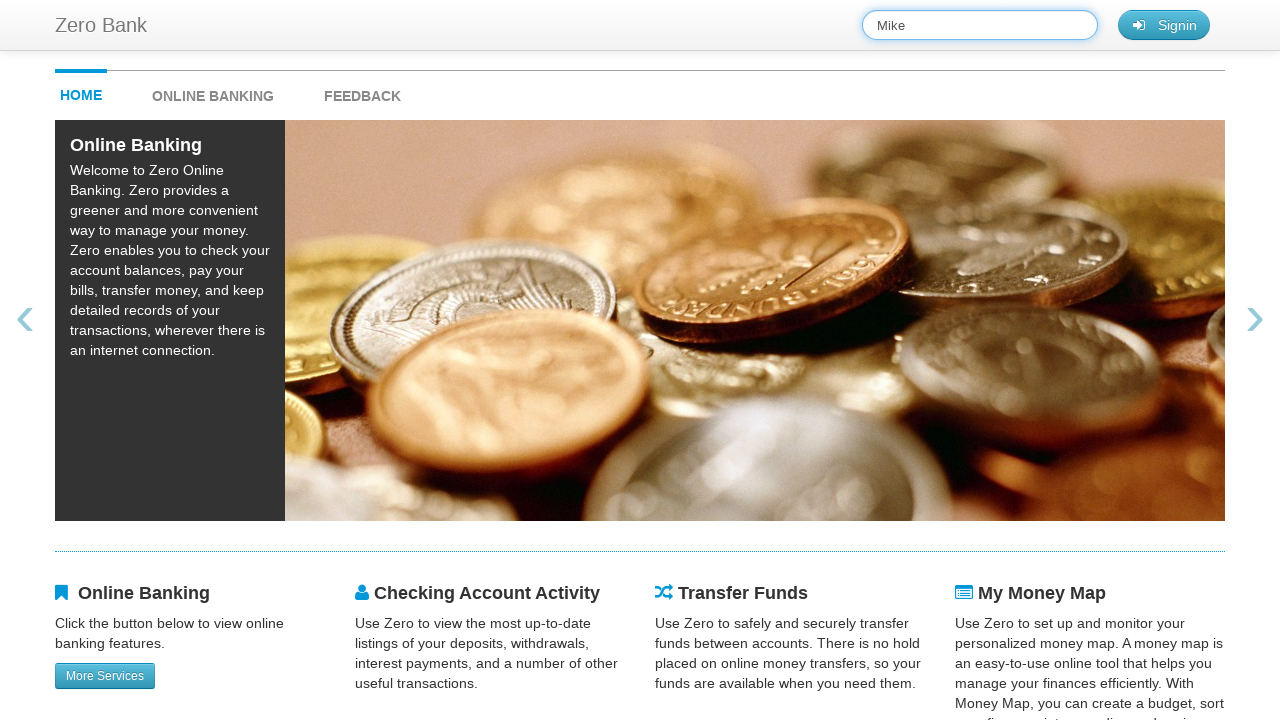

Cleared search field after searching for 'Mike' on #searchTerm
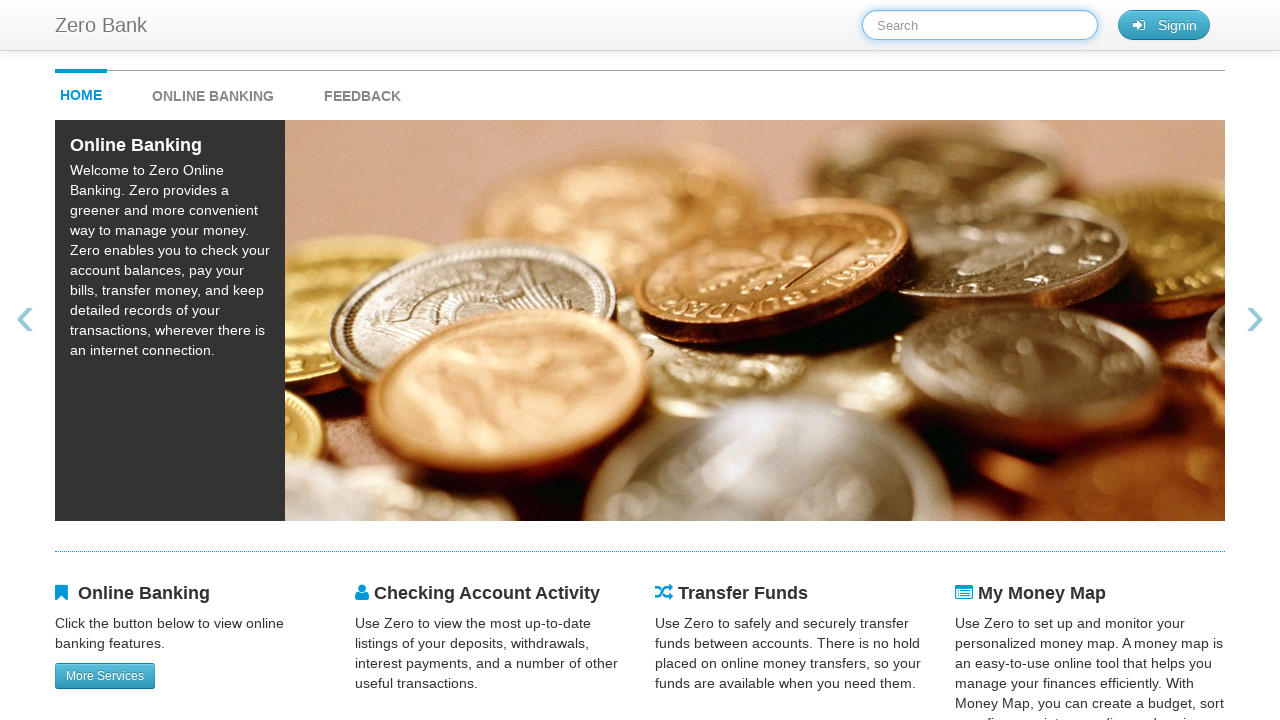

Filled search field with name 'Judy' on #searchTerm
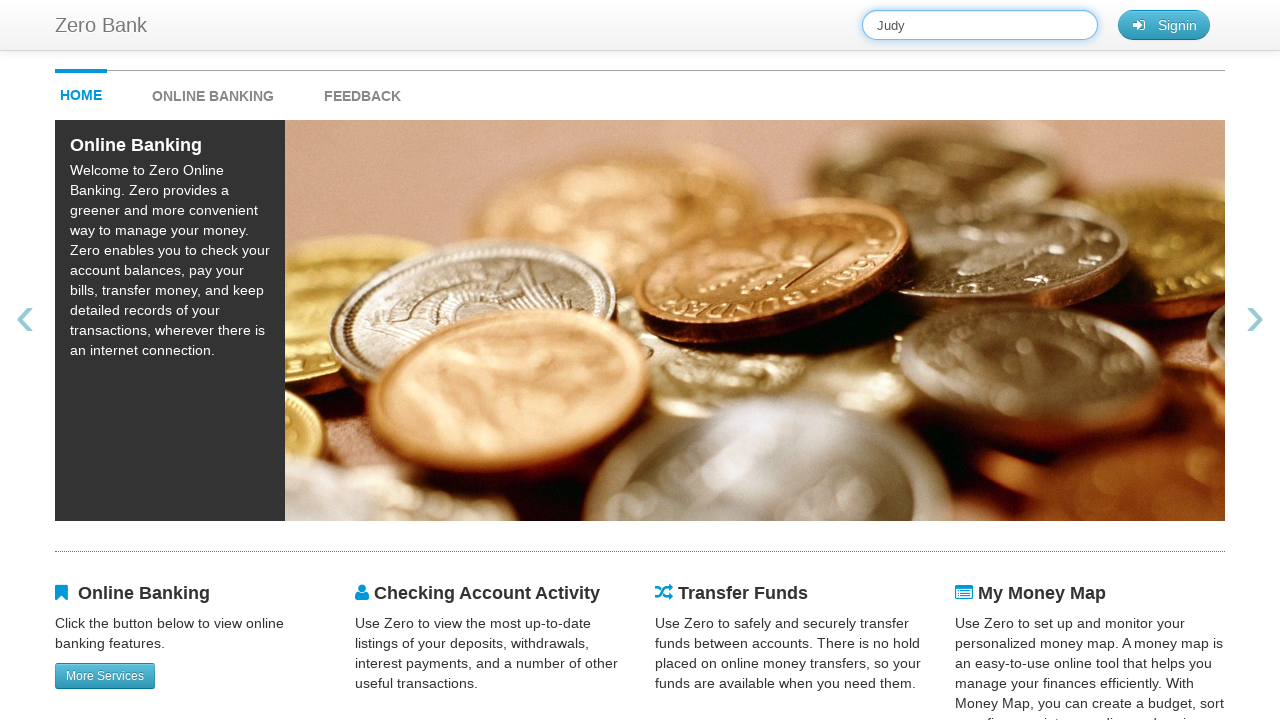

Waited 1 second to observe search results for 'Judy'
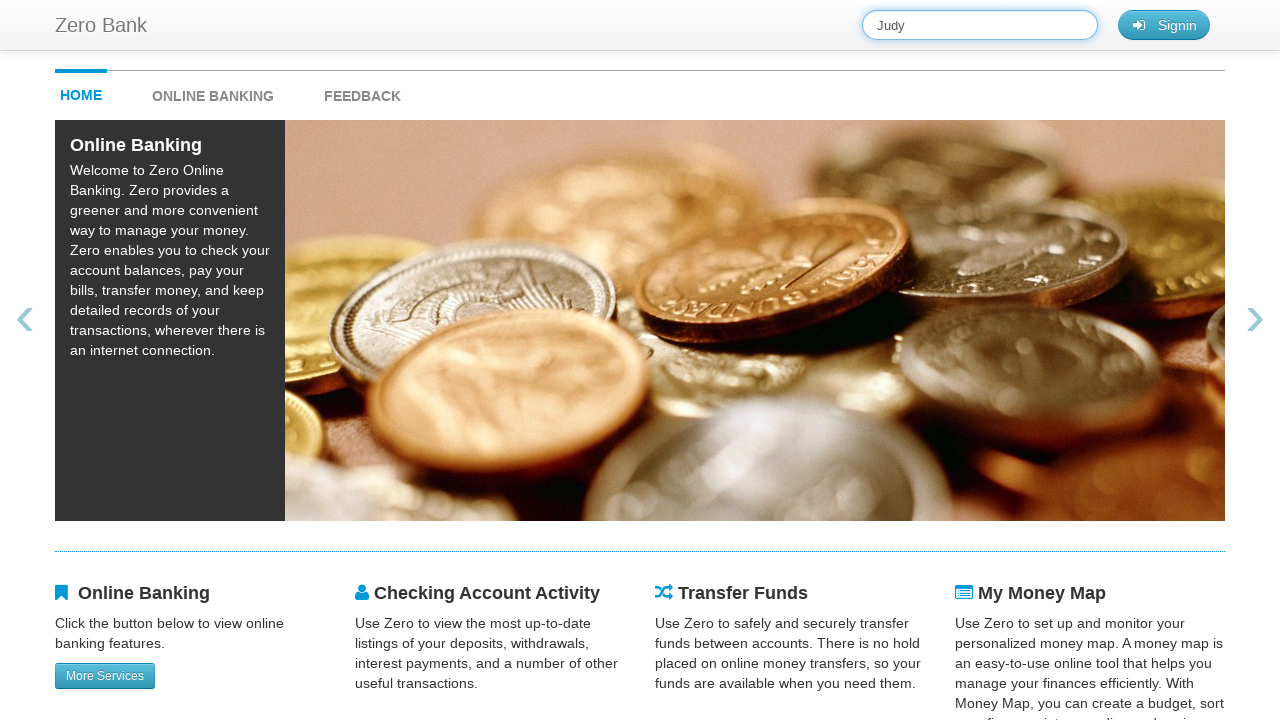

Cleared search field after searching for 'Judy' on #searchTerm
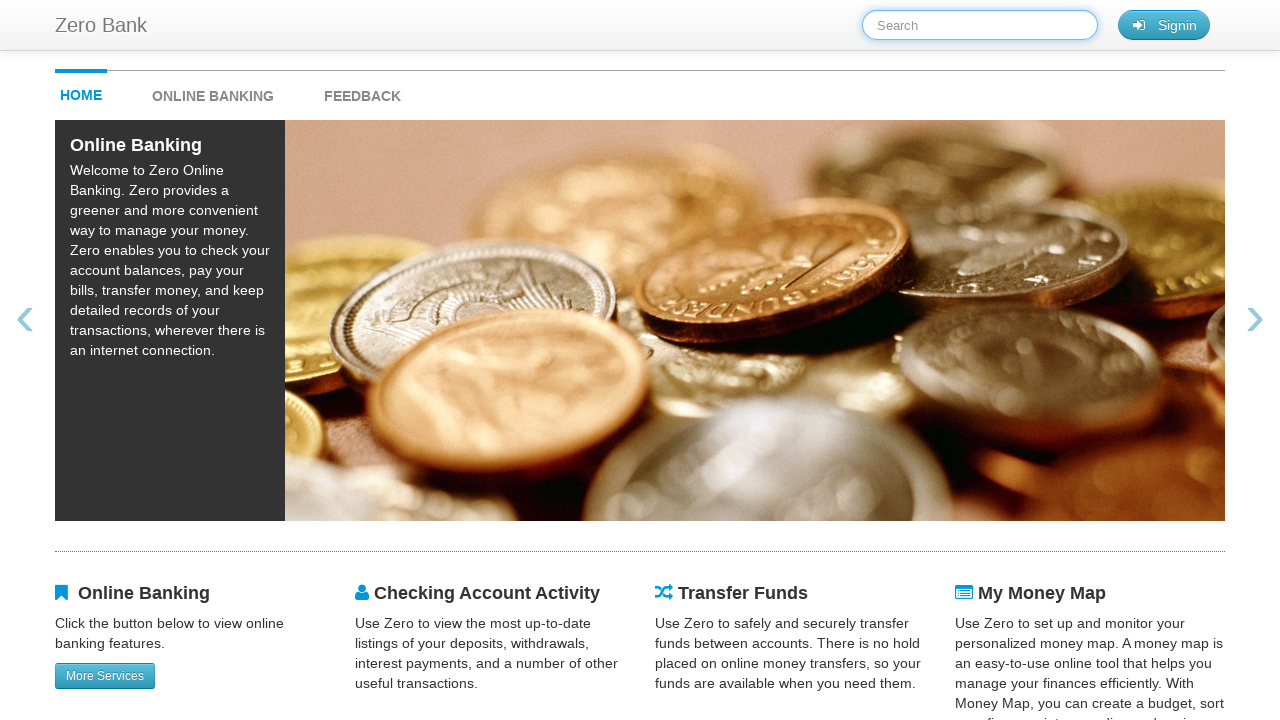

Filled search field with name 'Peter' on #searchTerm
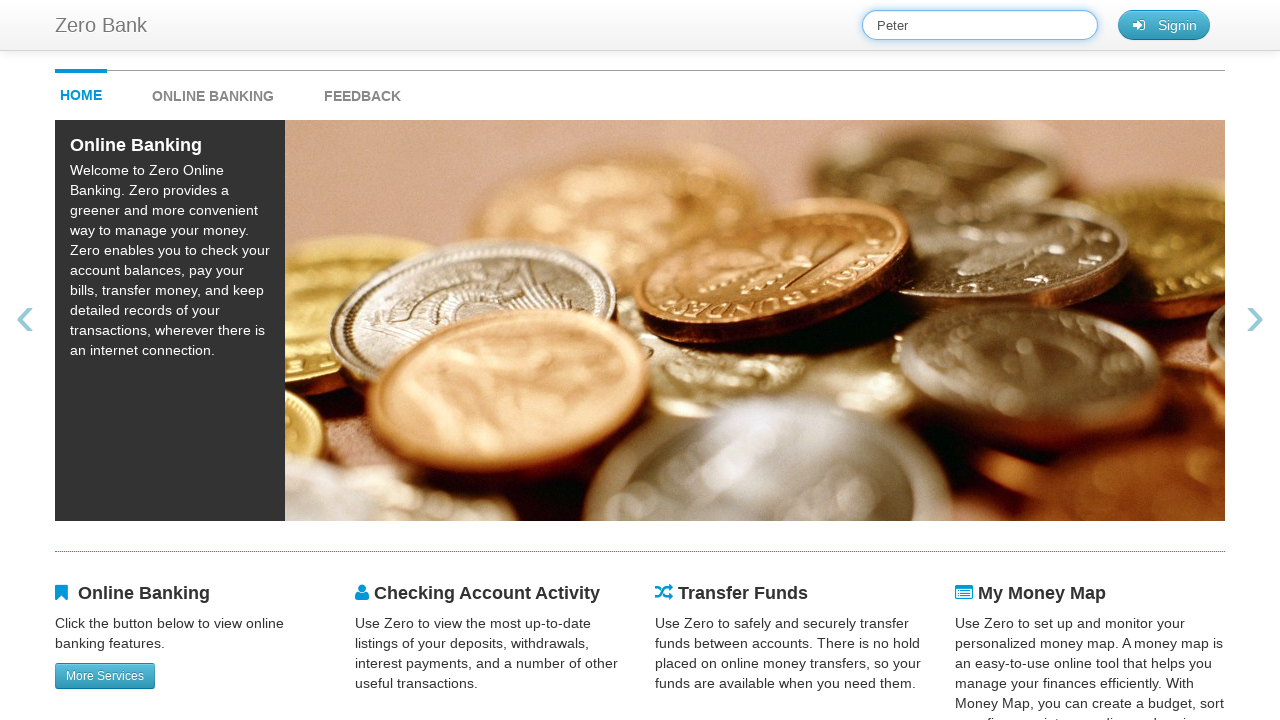

Waited 1 second to observe search results for 'Peter'
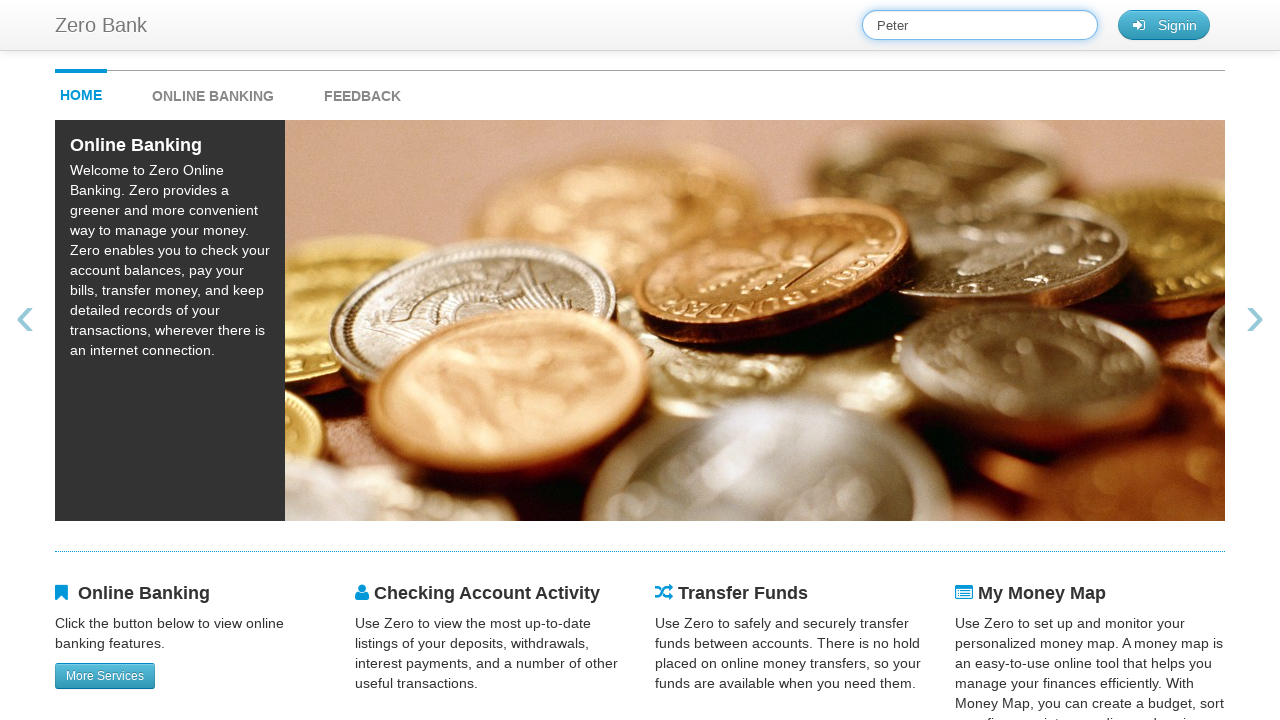

Cleared search field after searching for 'Peter' on #searchTerm
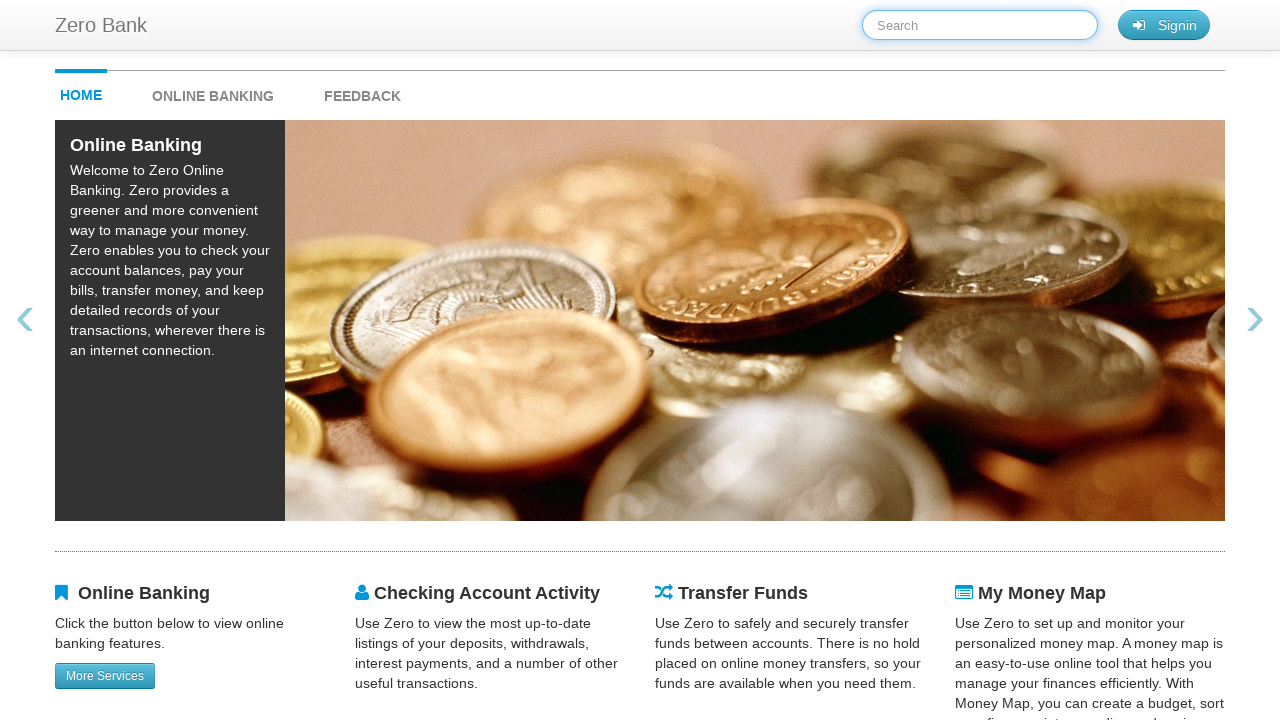

Filled search field with name 'Elon' on #searchTerm
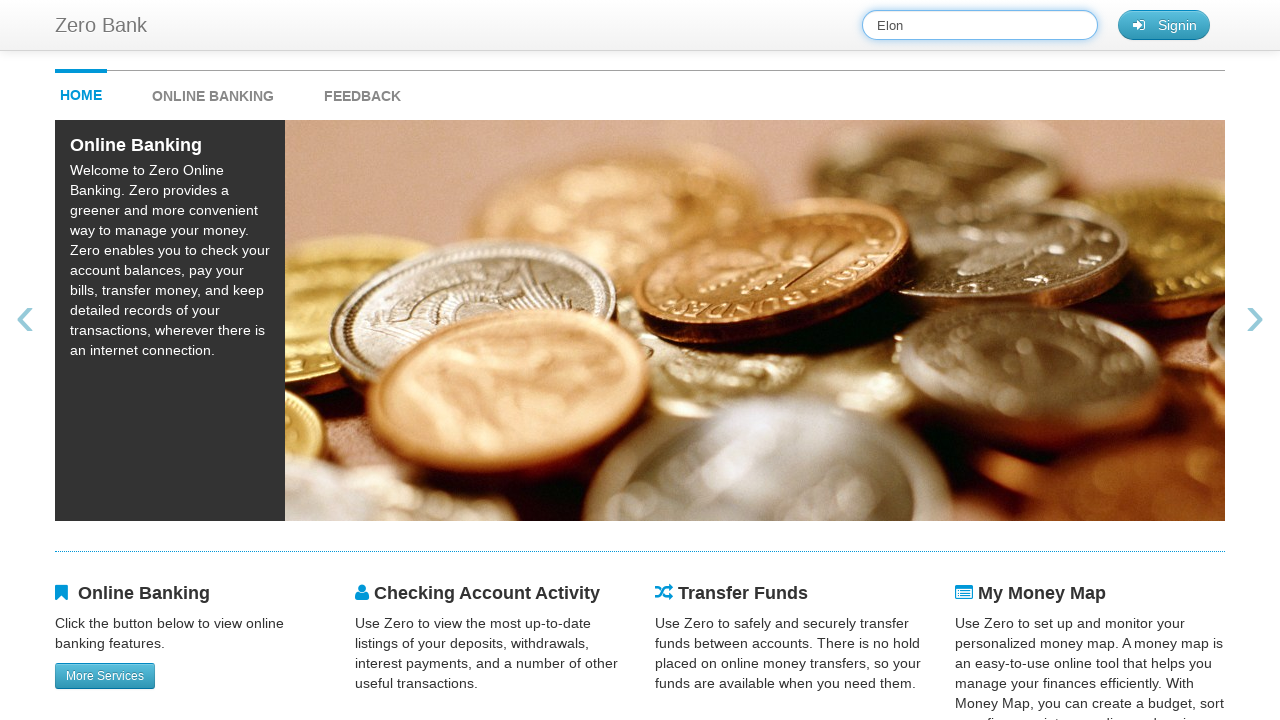

Waited 1 second to observe search results for 'Elon'
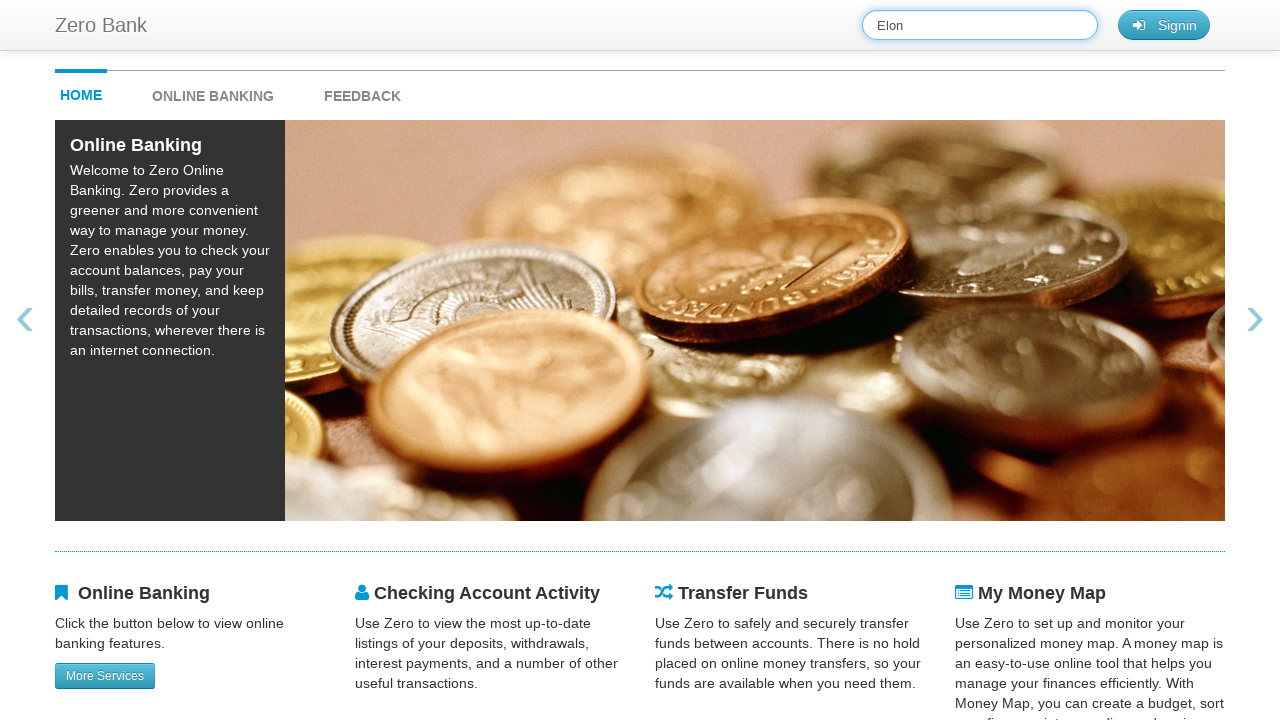

Cleared search field after searching for 'Elon' on #searchTerm
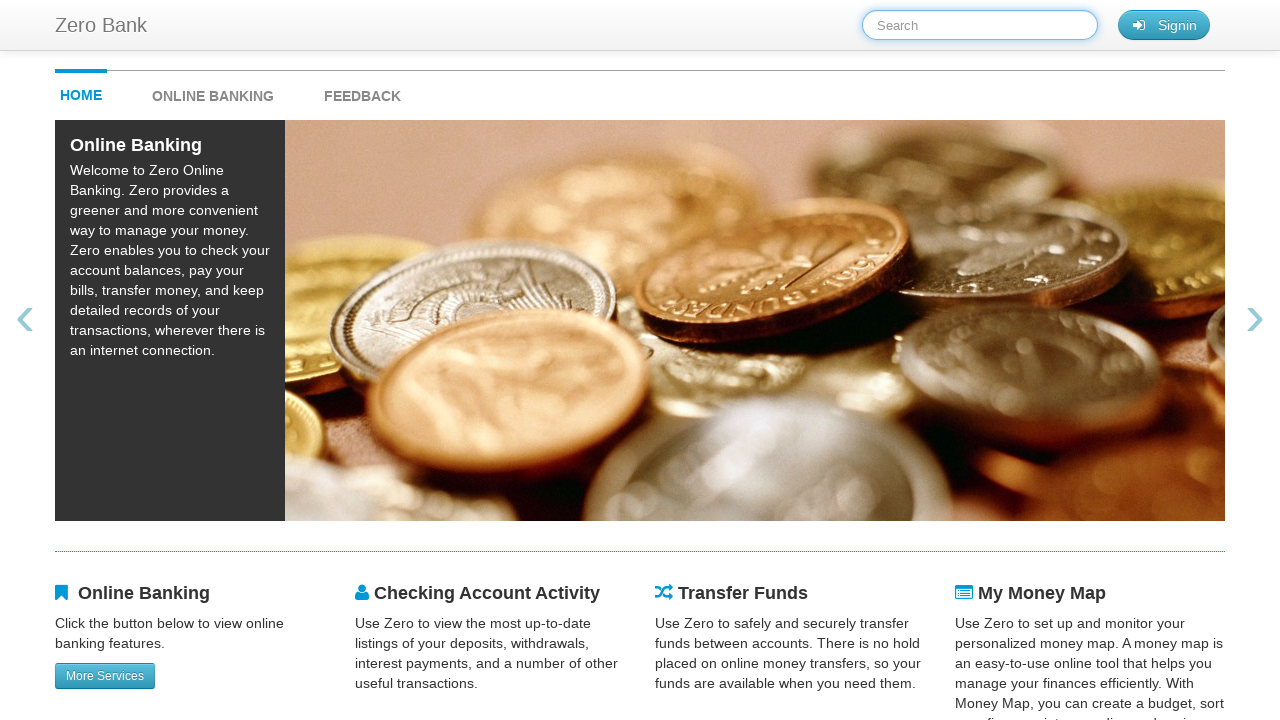

Filled search field with name 'Alice' on #searchTerm
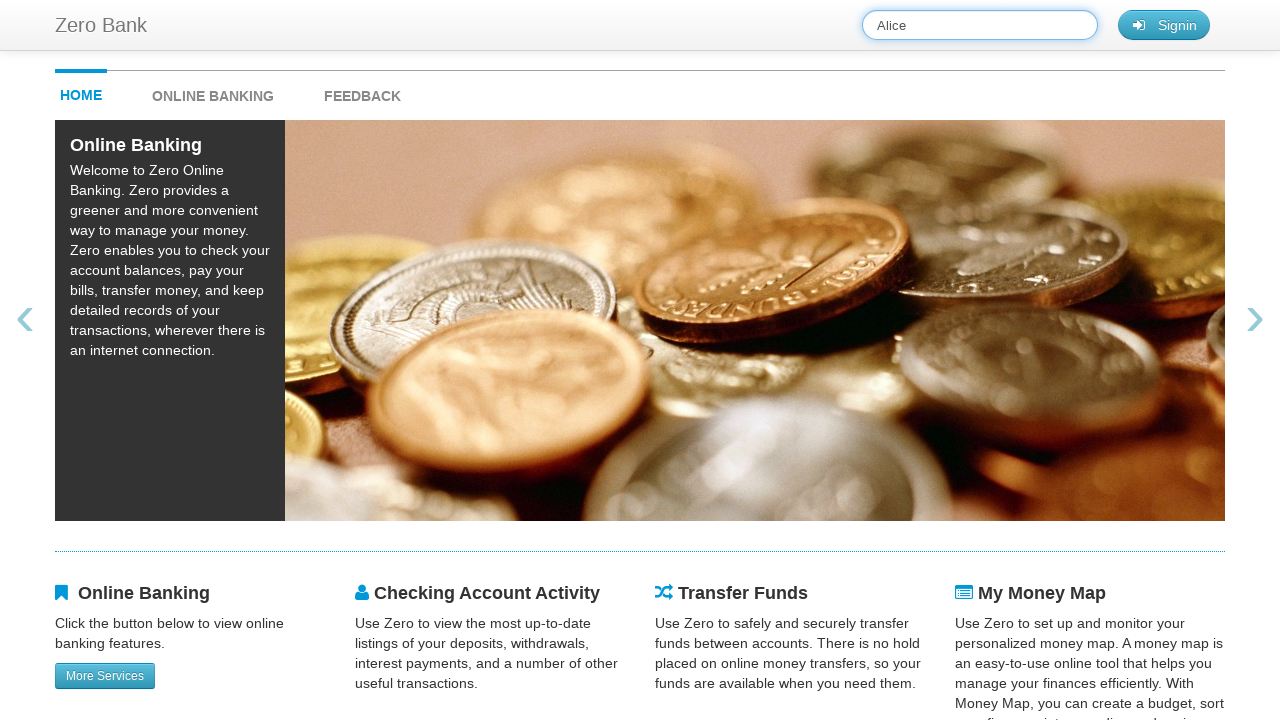

Waited 1 second to observe search results for 'Alice'
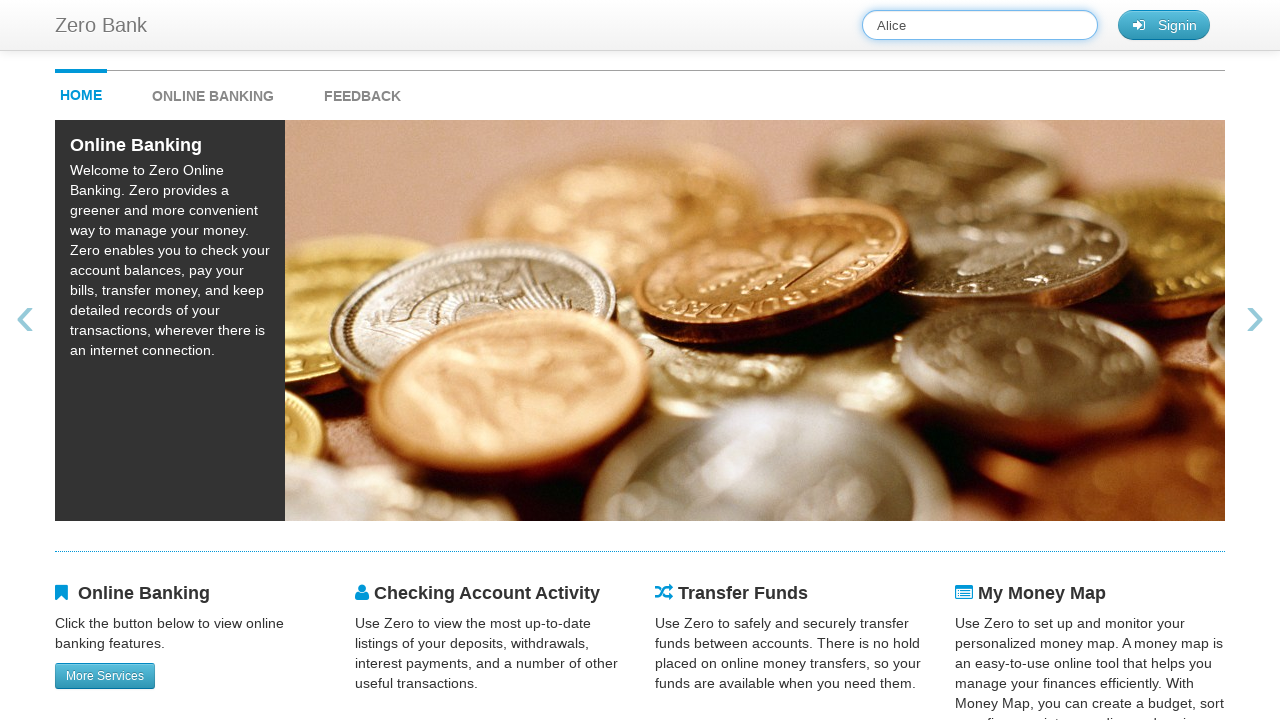

Cleared search field after searching for 'Alice' on #searchTerm
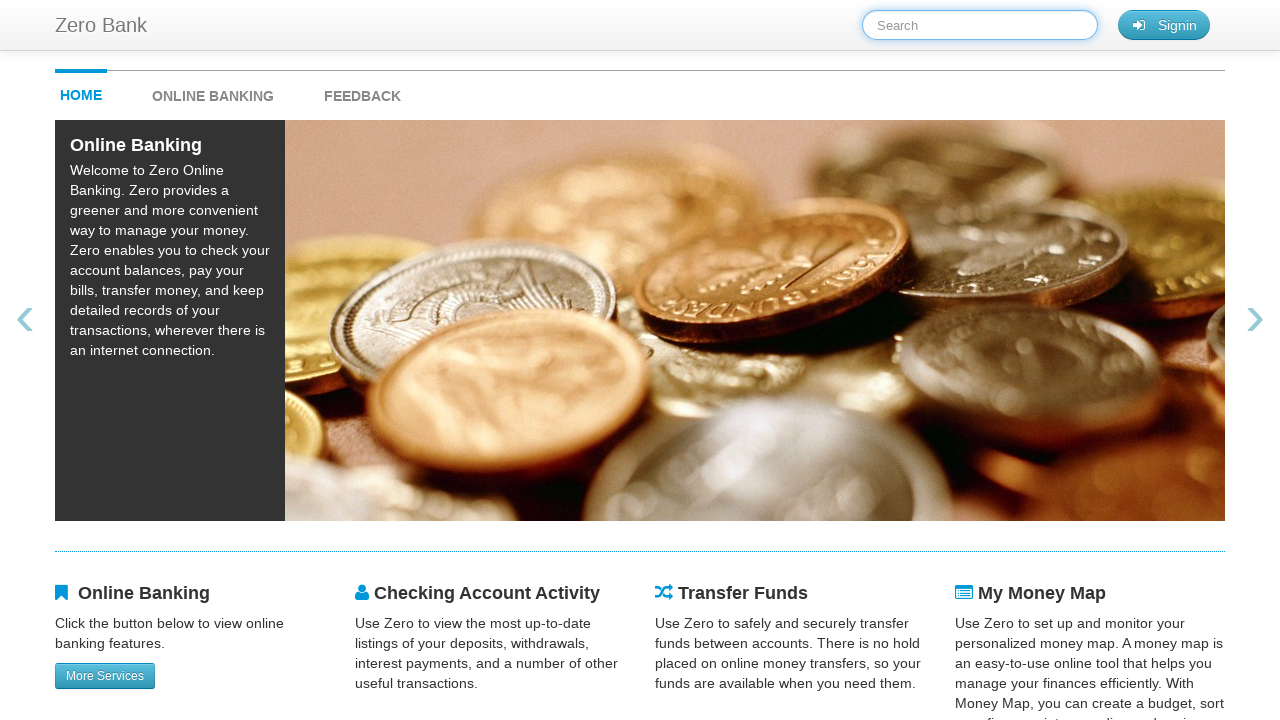

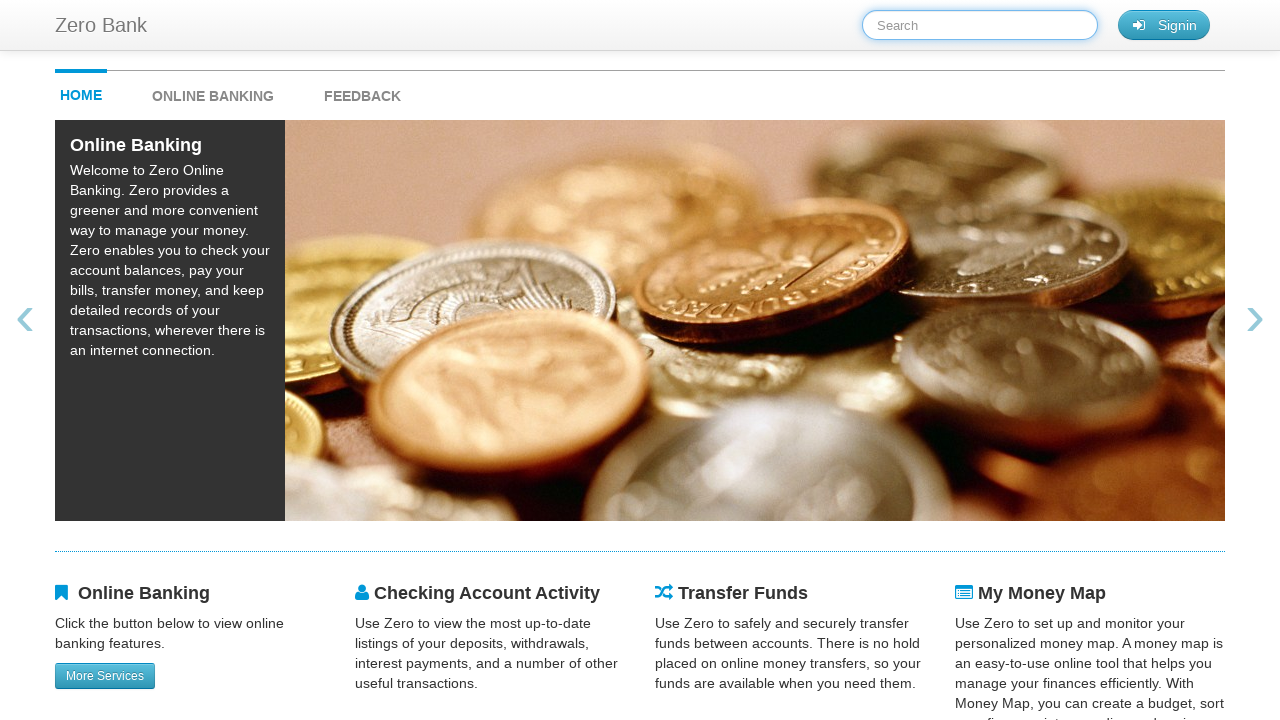